Tests file upload functionality by uploading a PNG file and verifying the filename is displayed

Starting URL: https://demoqa.com/

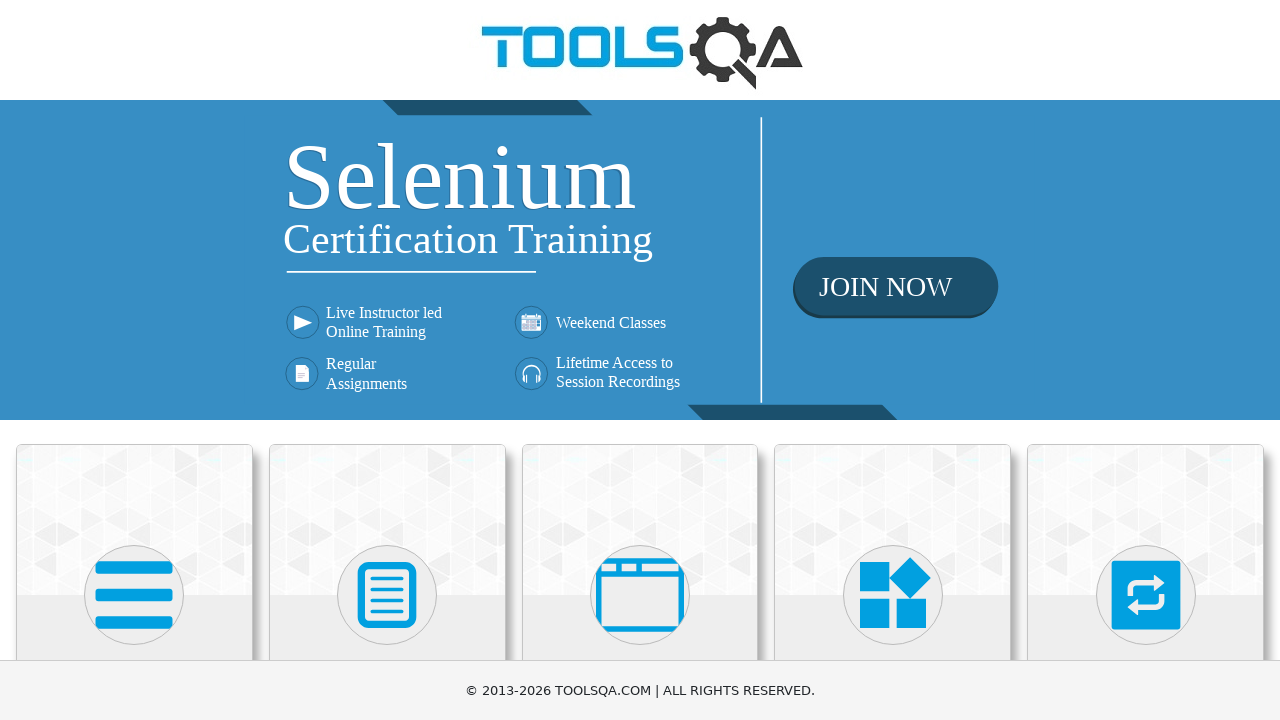

Clicked on Elements card at (134, 360) on text=Elements
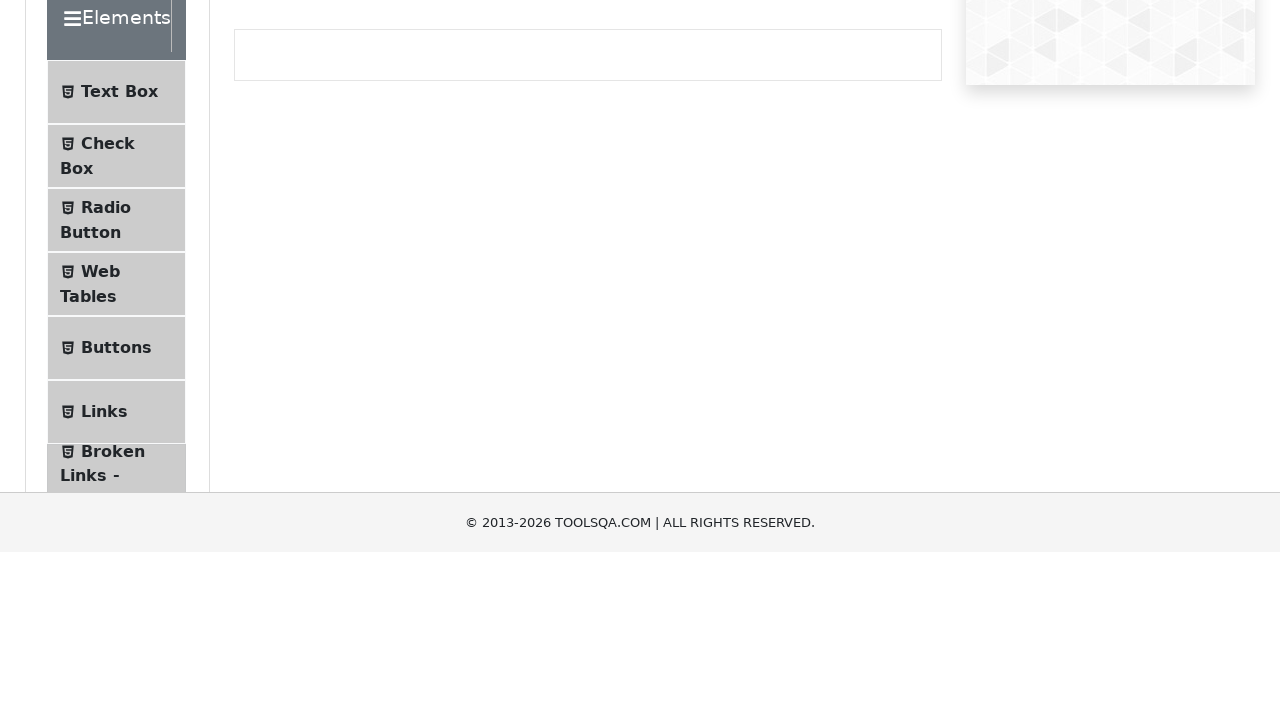

Clicked on Upload and Download menu item at (112, 335) on text=Upload and Download
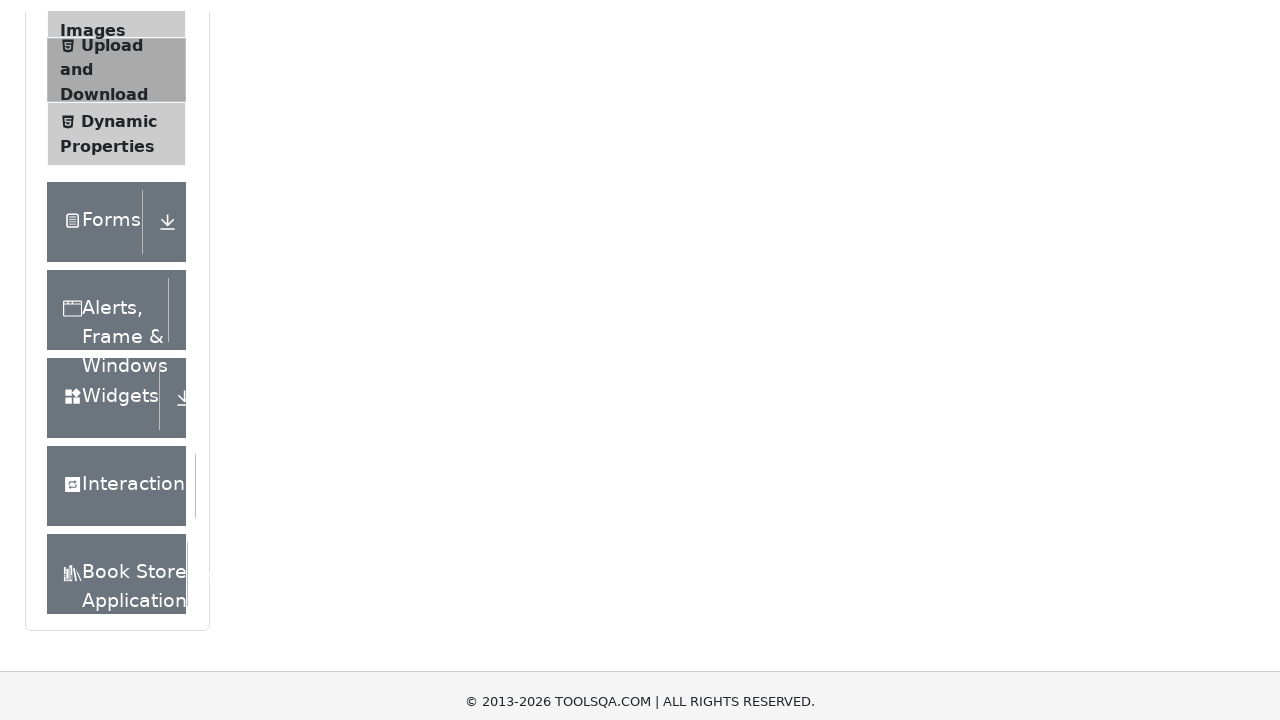

Uploaded PNG file (logo.png) to upload field
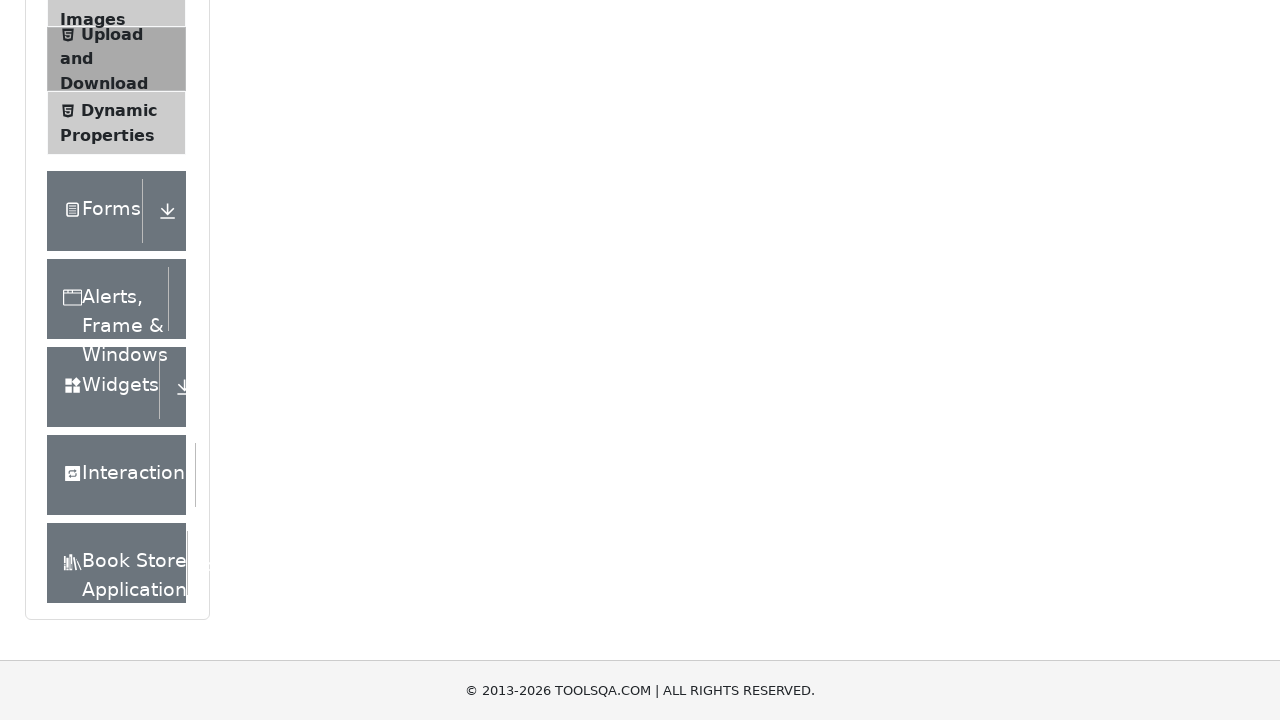

Retrieved uploaded file path from display element
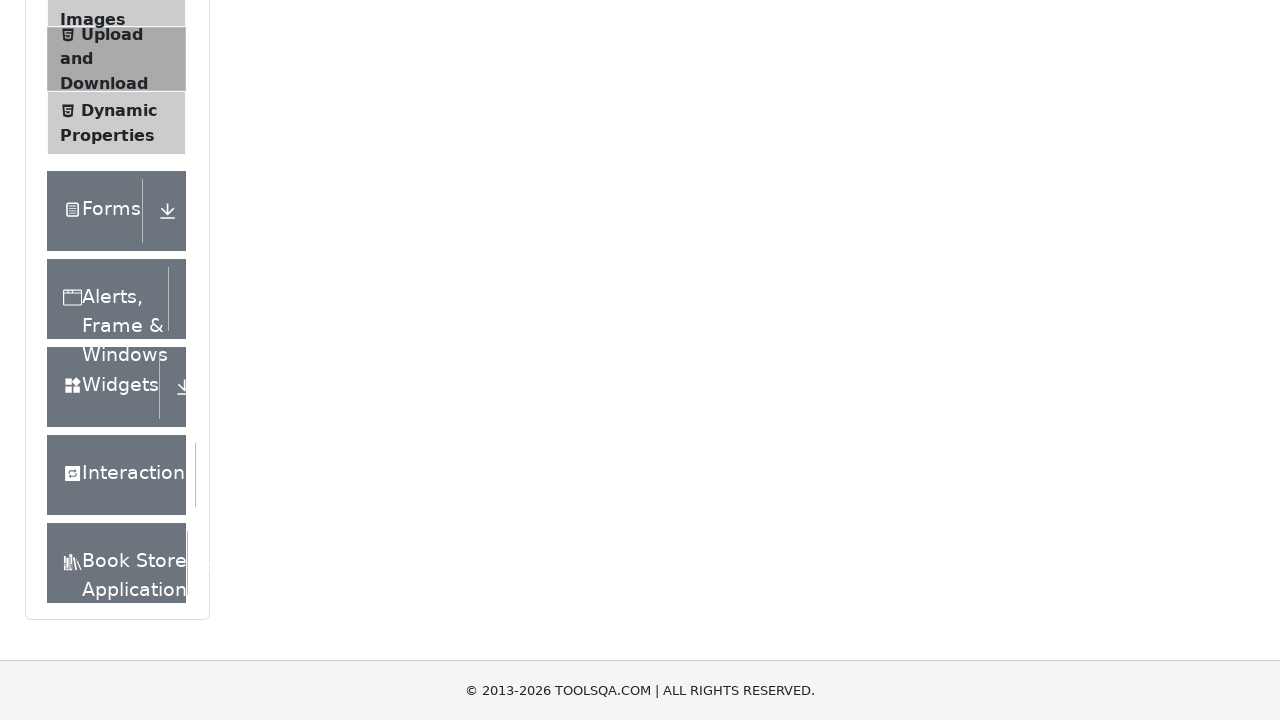

Verified that uploaded file path ends with 'logo.png'
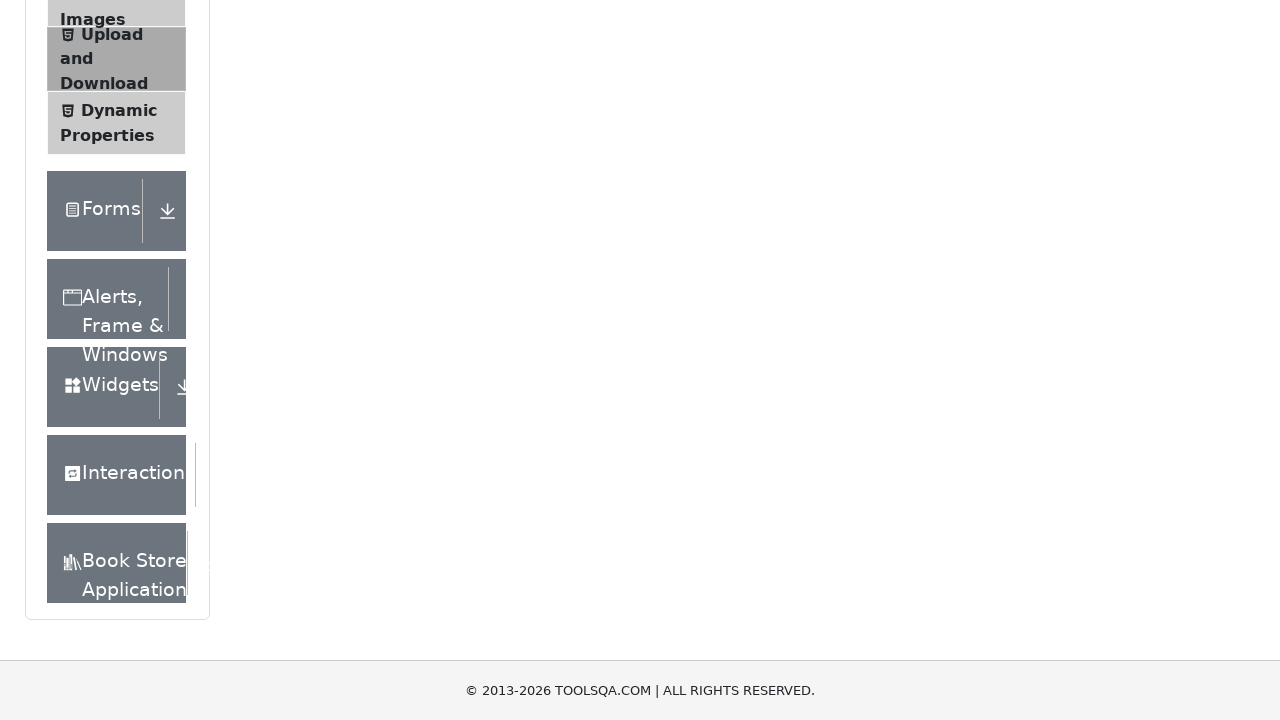

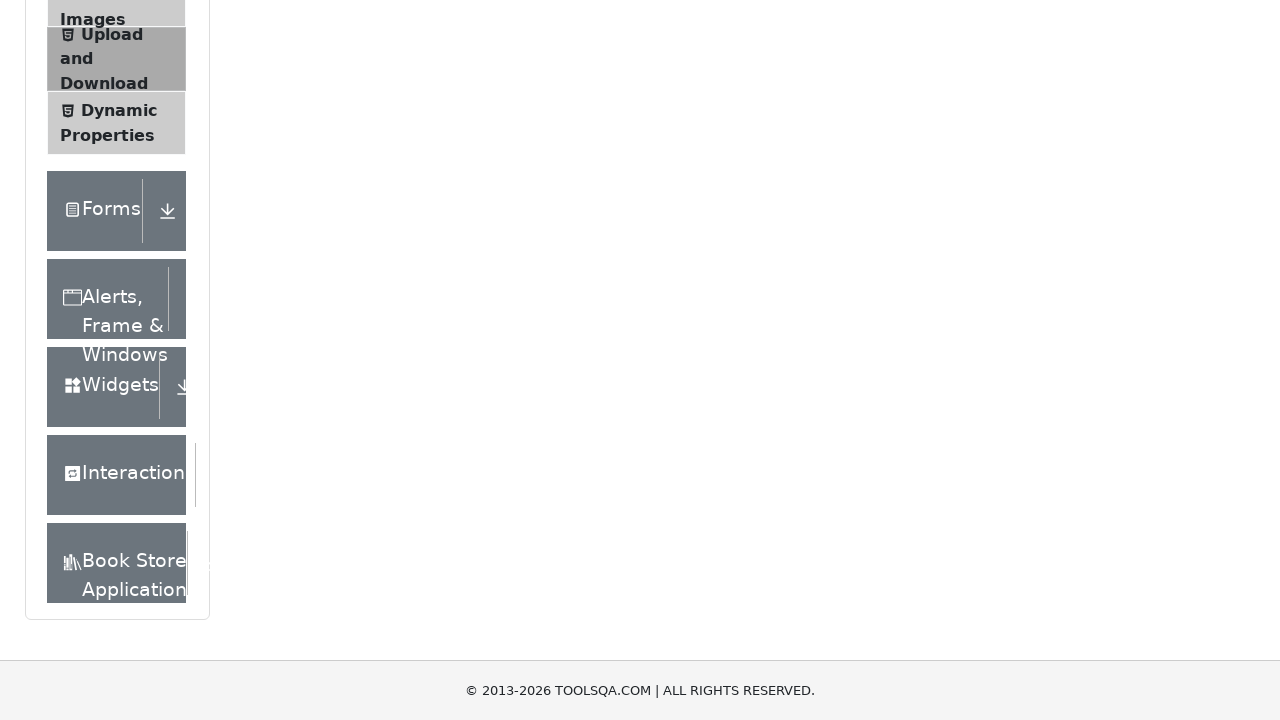